Tests file download functionality by clicking on a download link for an image file

Starting URL: https://the-internet.herokuapp.com/download

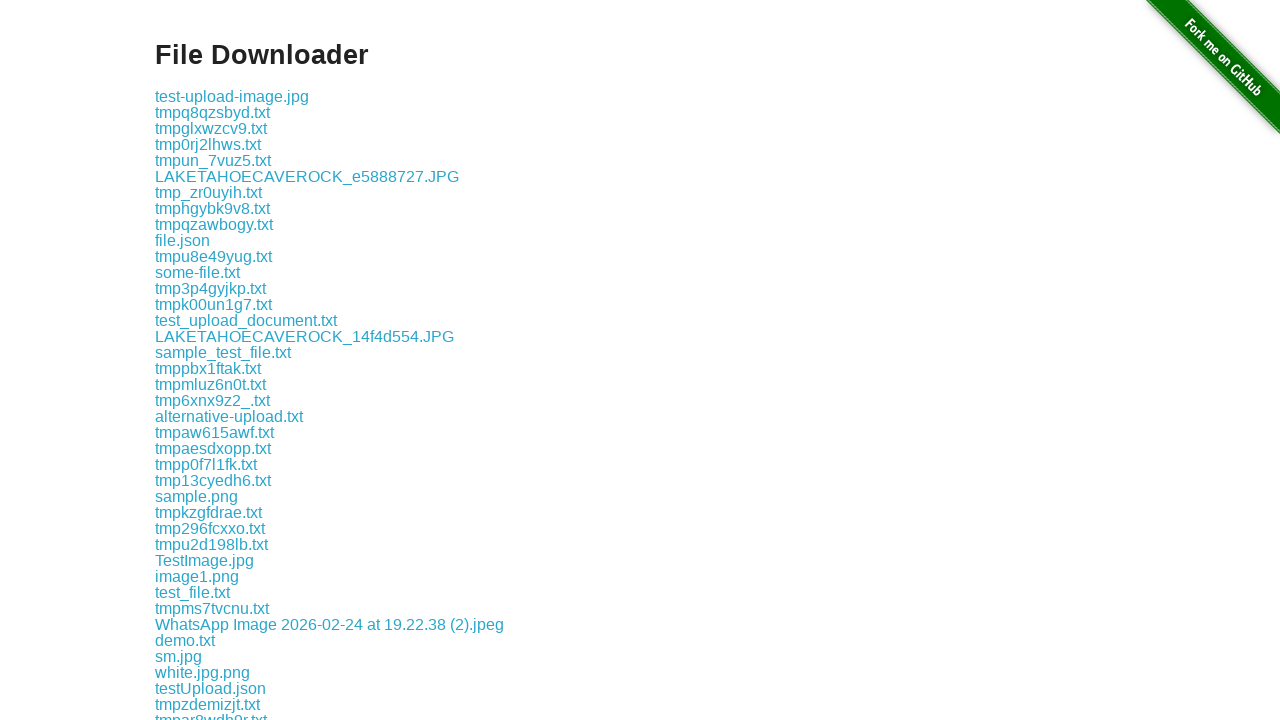

Clicked download link for sm.jpg image file at (178, 656) on a[href='download/sm.jpg']
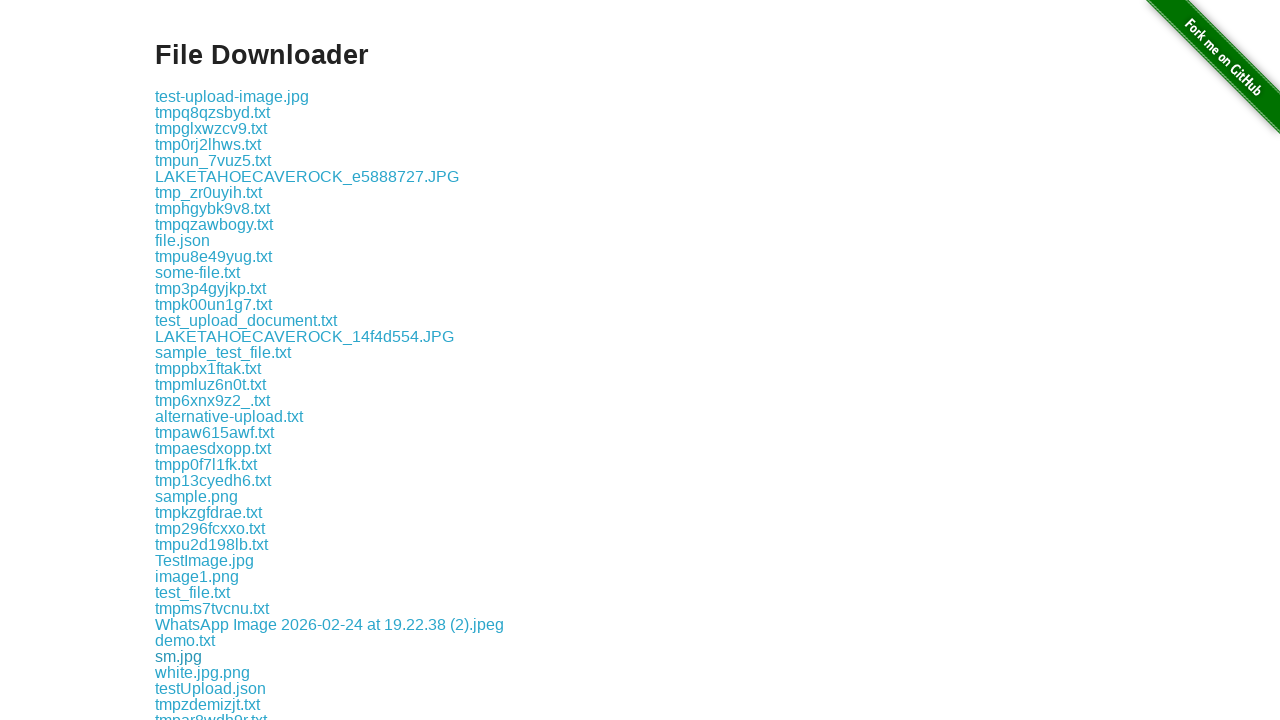

Waited 2 seconds for download to initiate
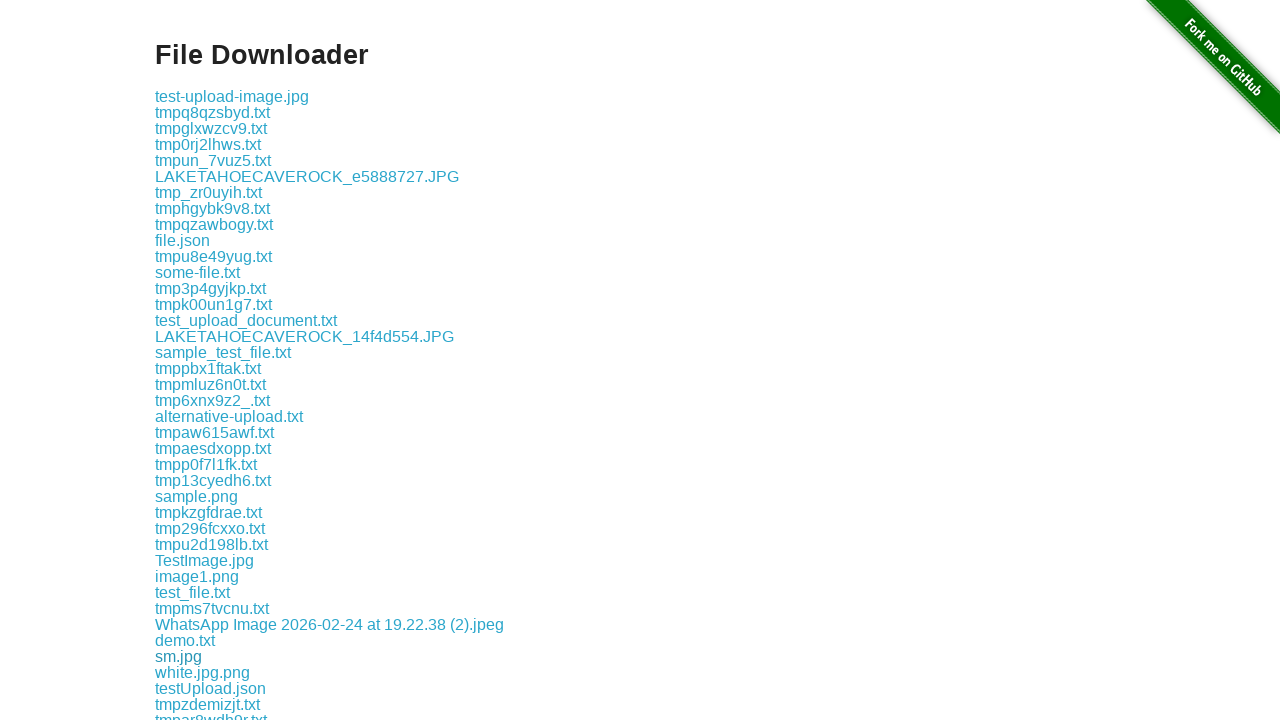

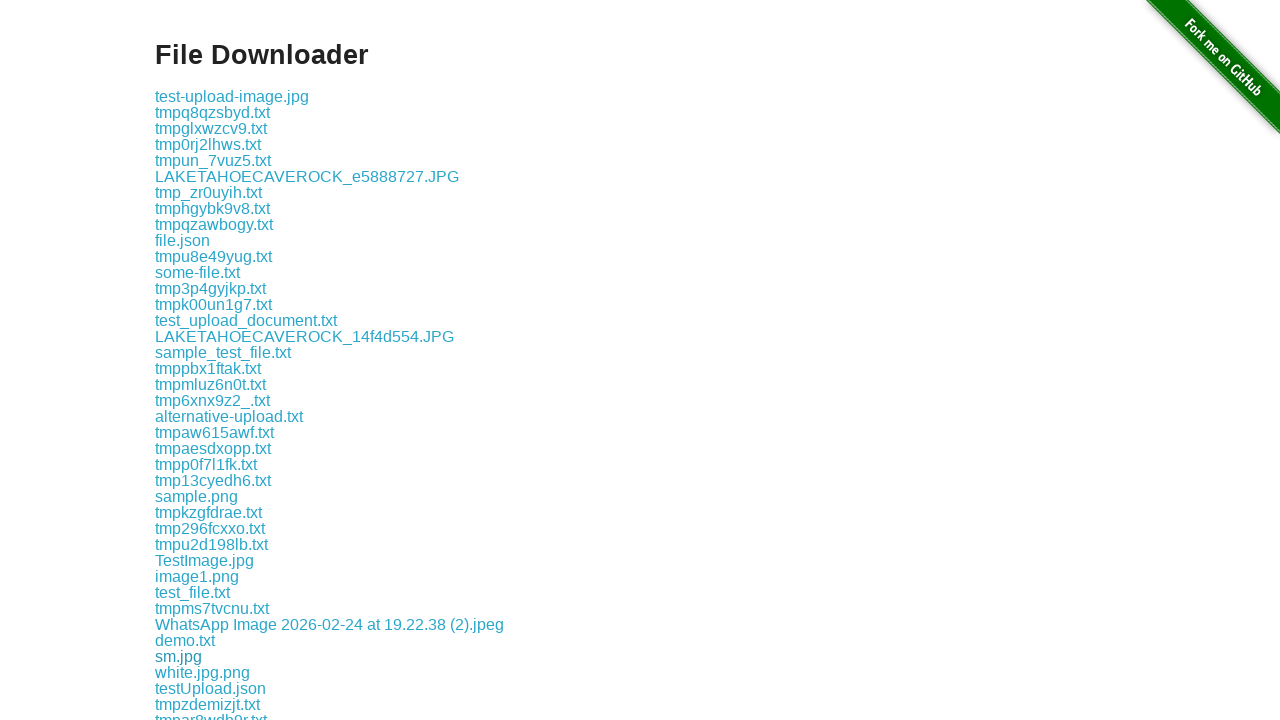